Tests jQuery UI drag and drop functionality by dragging an element from source to destination within an iframe, then clicks the Accept link

Starting URL: https://jqueryui.com/droppable/

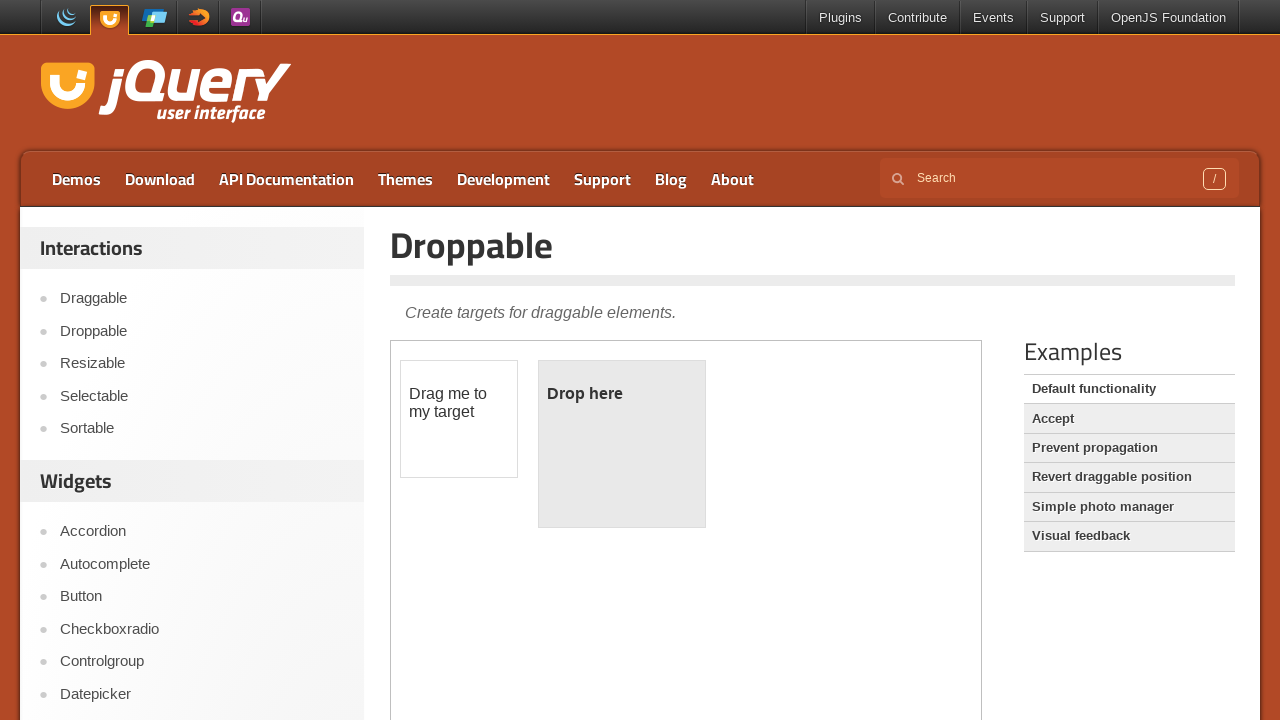

Located demo iframe
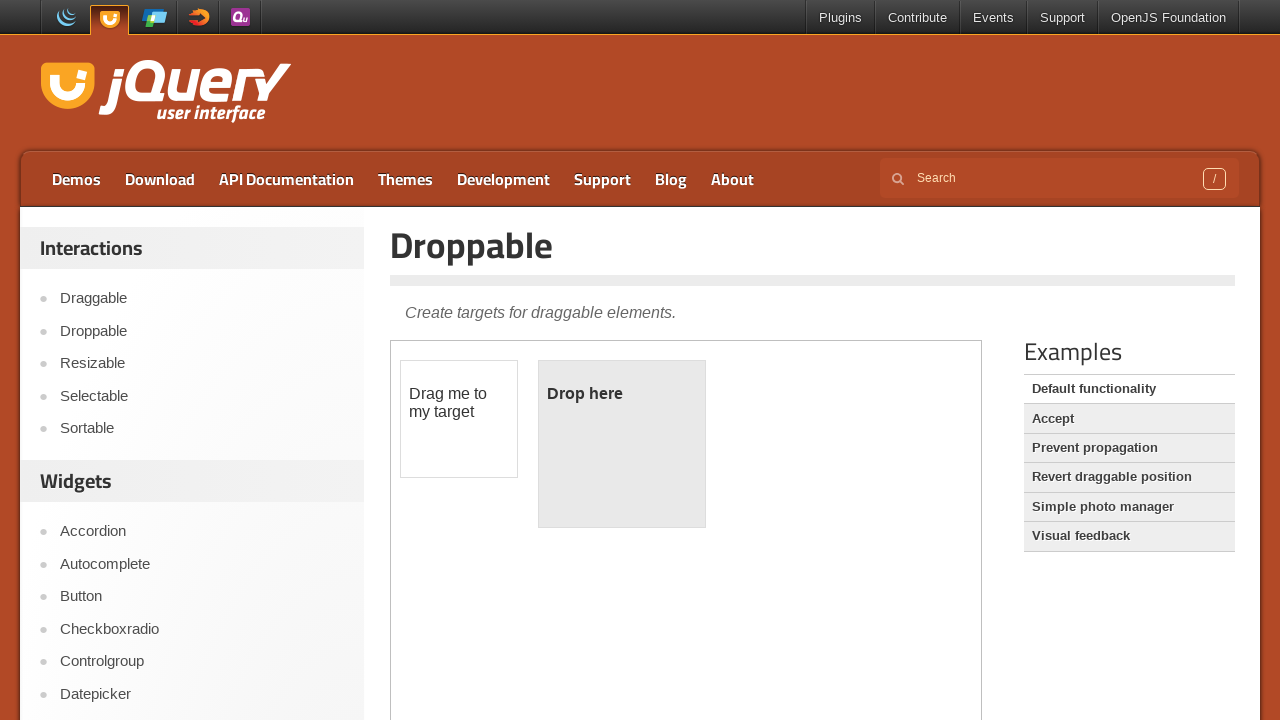

Located draggable element within iframe
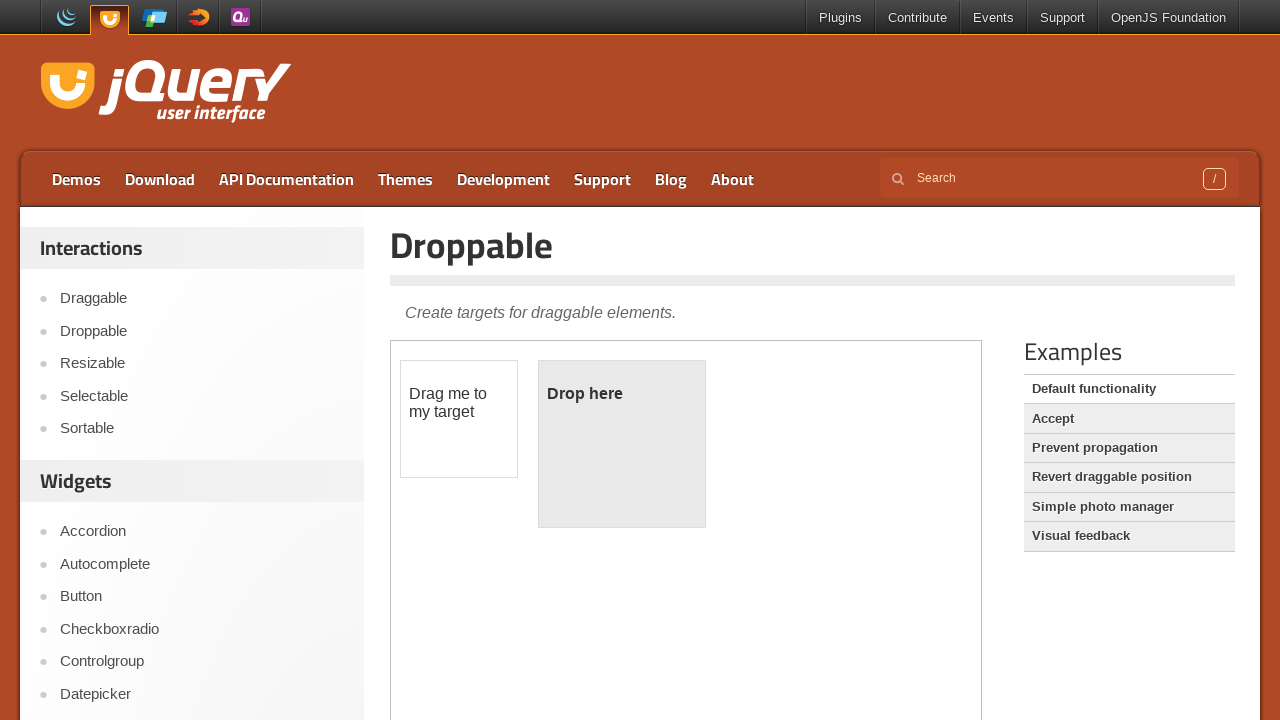

Located droppable element within iframe
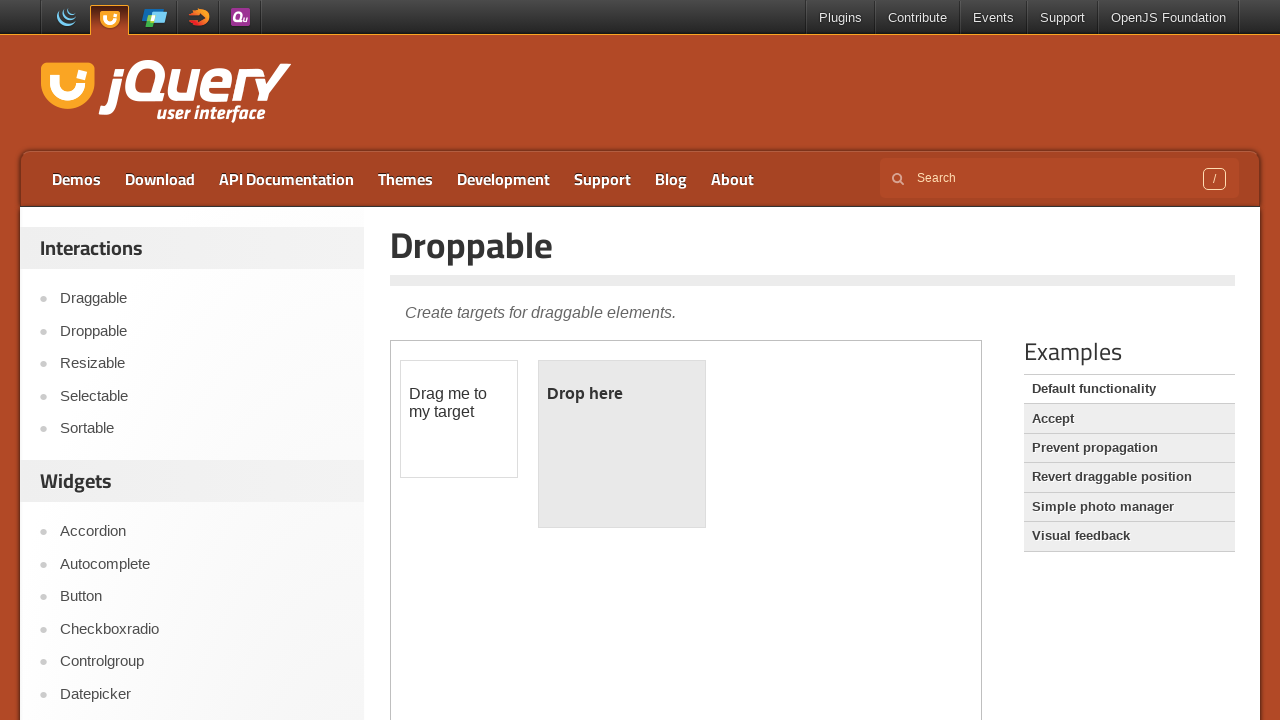

Dragged element from source to droppable destination at (622, 444)
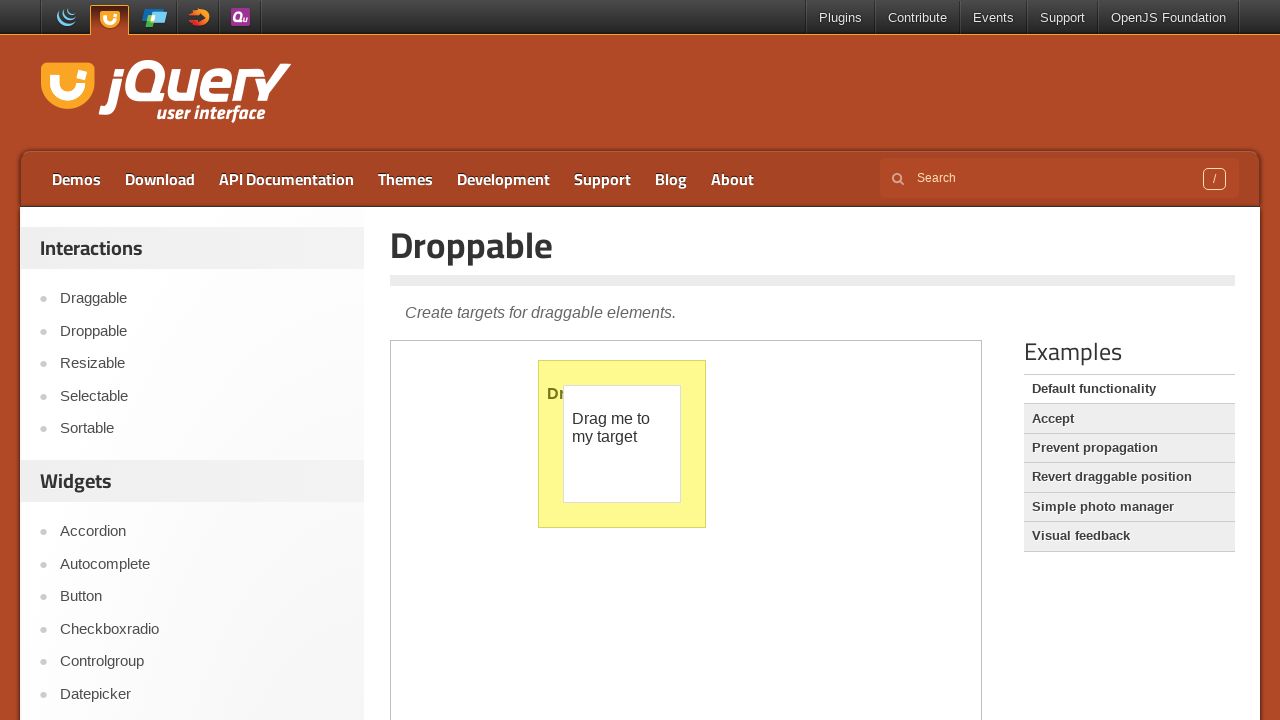

Clicked Accept link at (1129, 419) on xpath=//a[contains(text(),'Accept')]
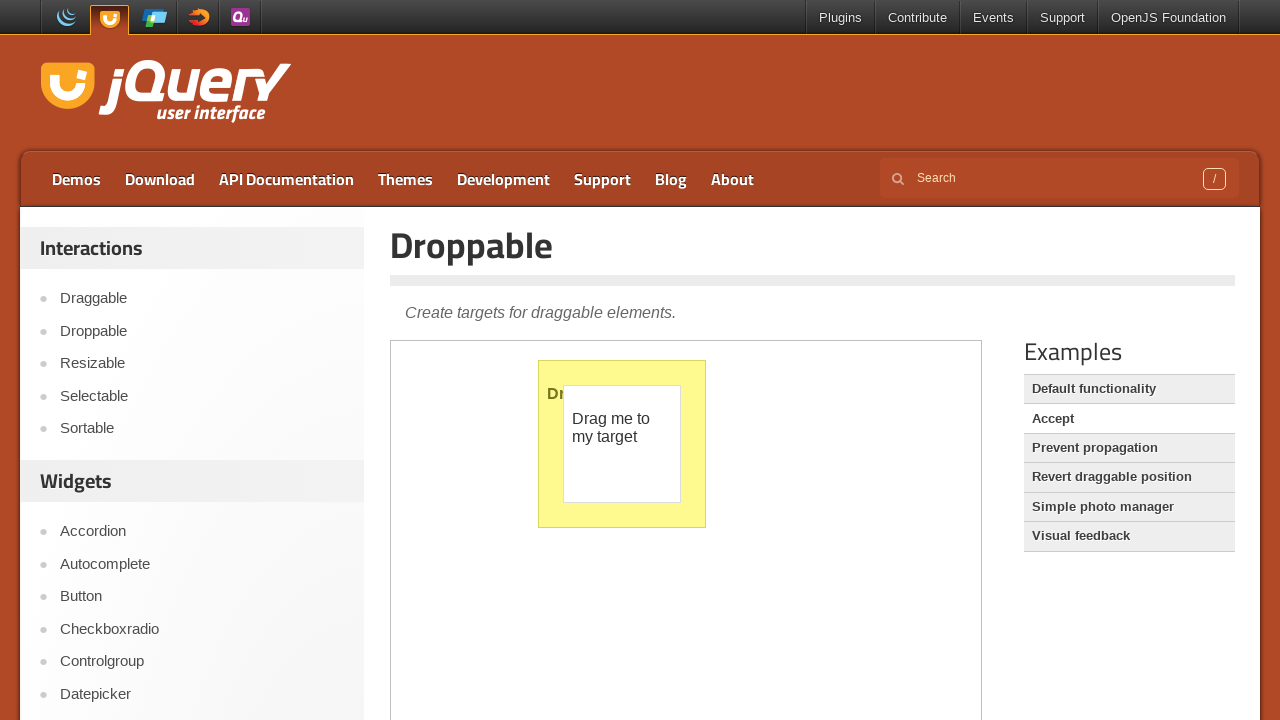

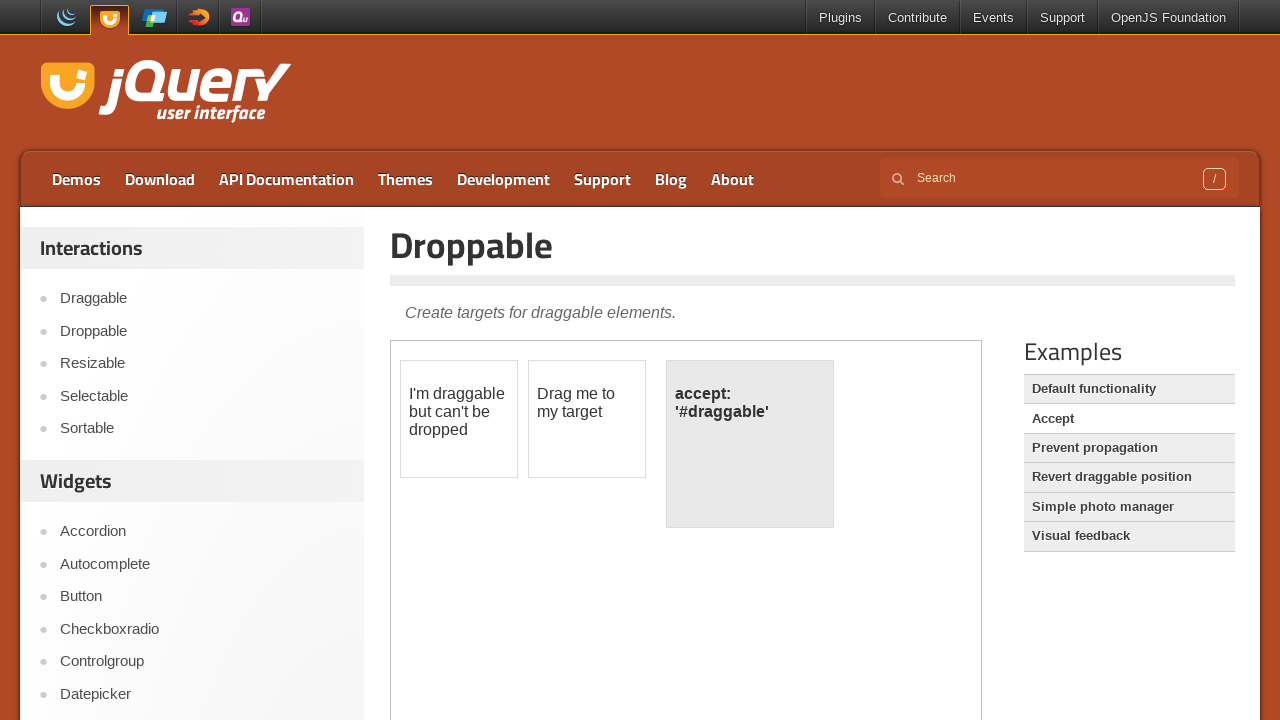